Tests the sortable grid functionality by clicking the Grid tab and dragging element One to the position of element Nine

Starting URL: https://demoqa.com/sortable

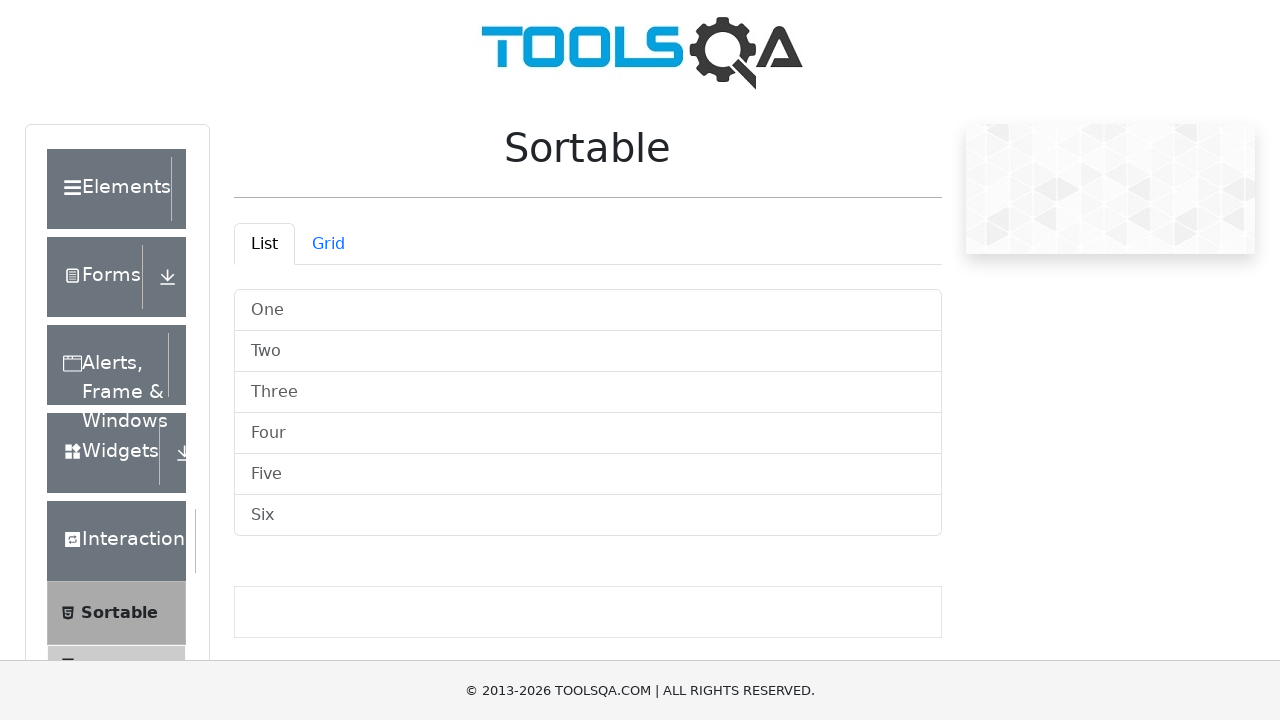

Clicked on Grid tab at (328, 244) on #demo-tab-grid
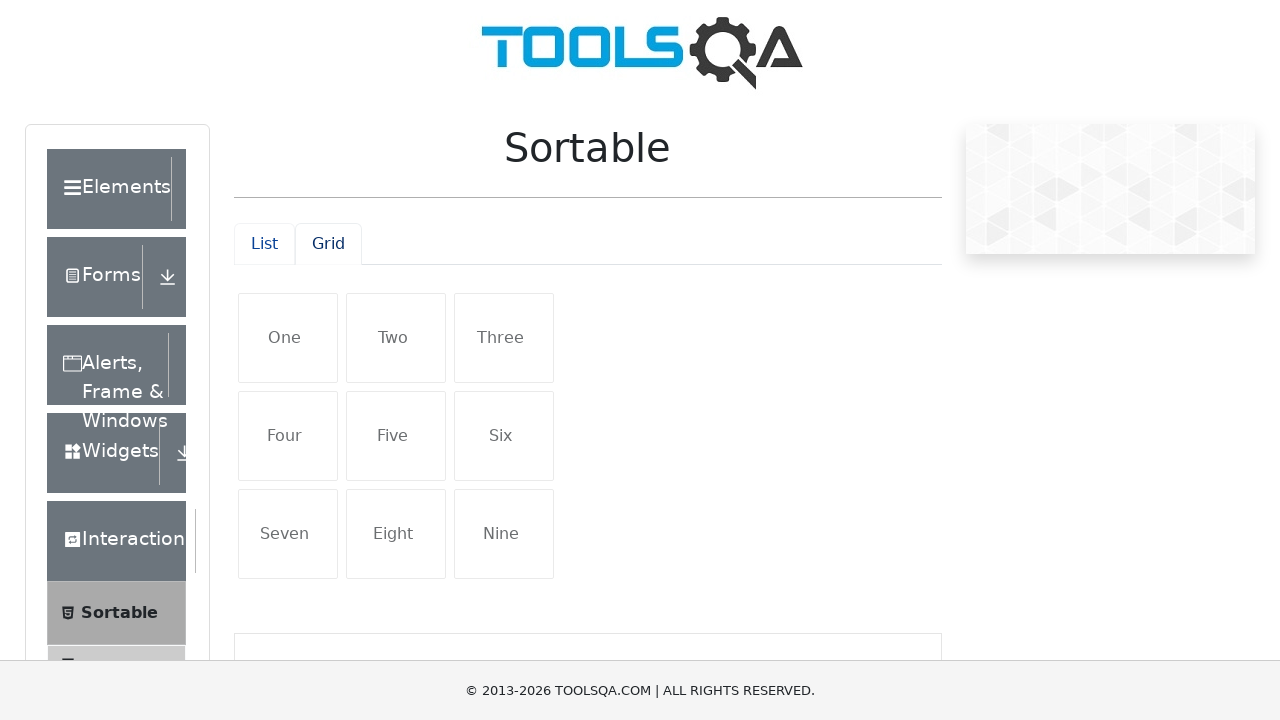

Grid elements loaded and Nine element became visible
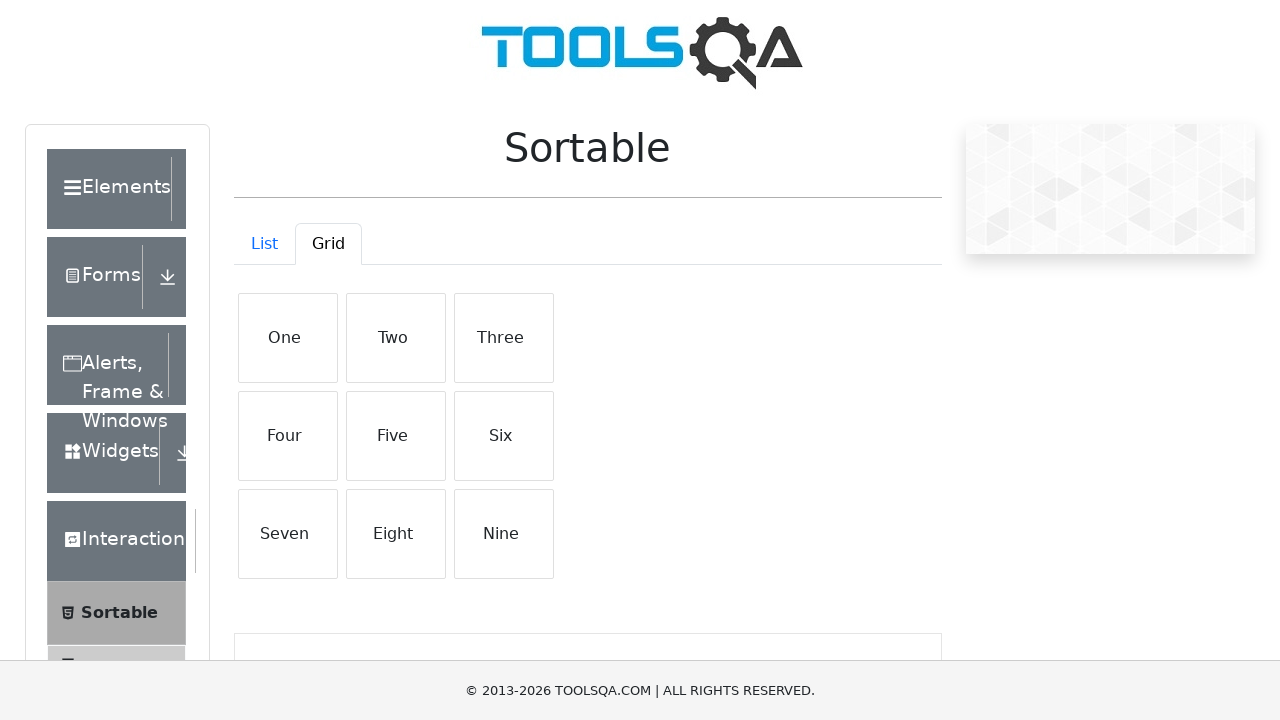

Located One element in the grid
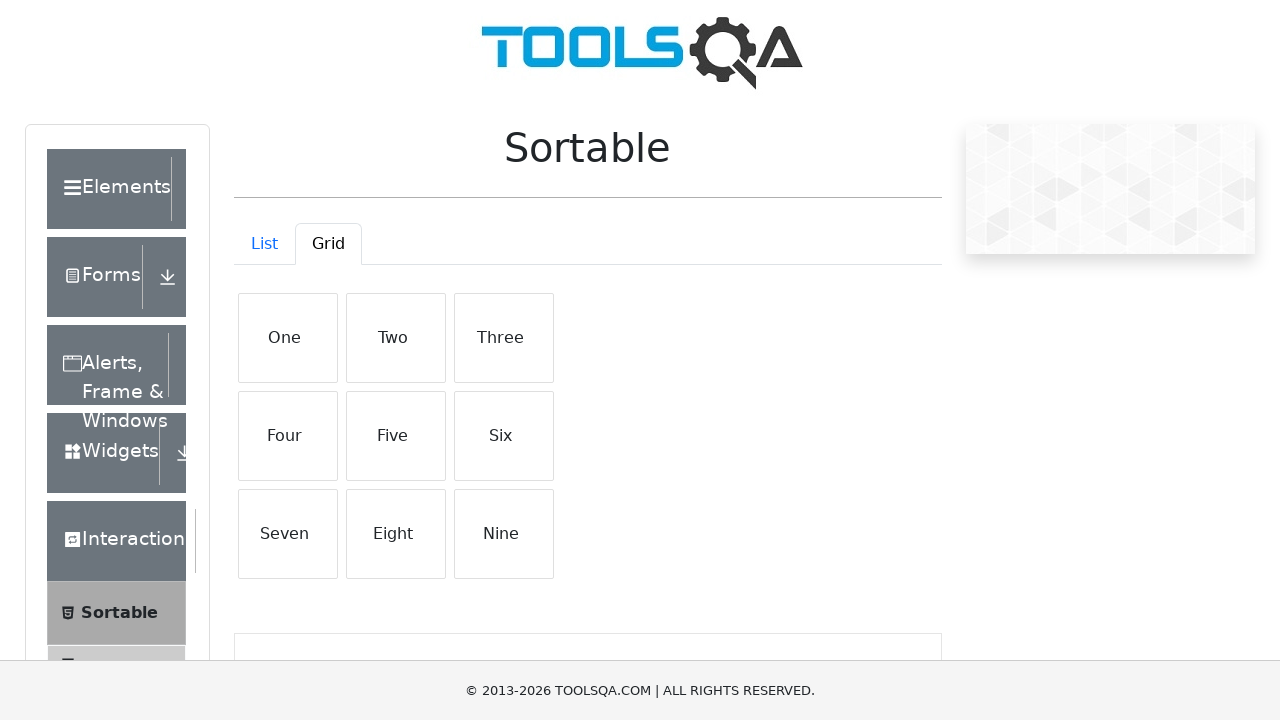

Located Nine element in the grid
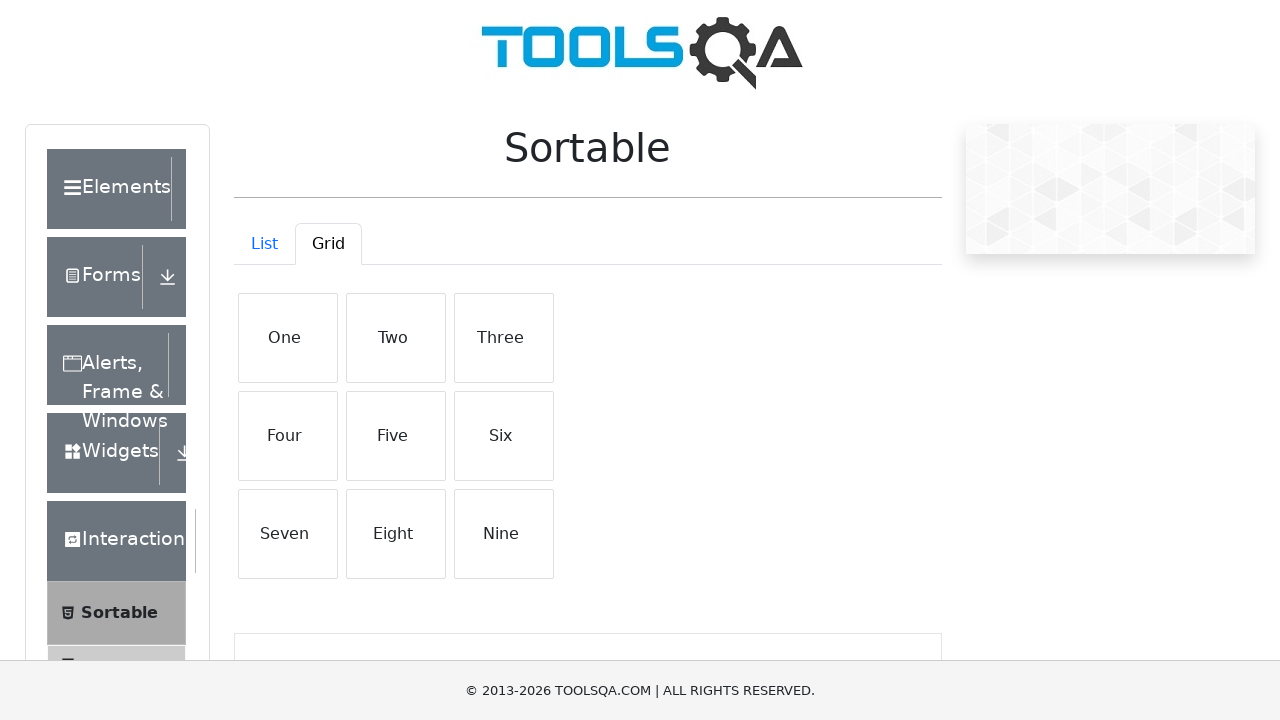

Dragged One element to Nine position in the sortable grid at (504, 534)
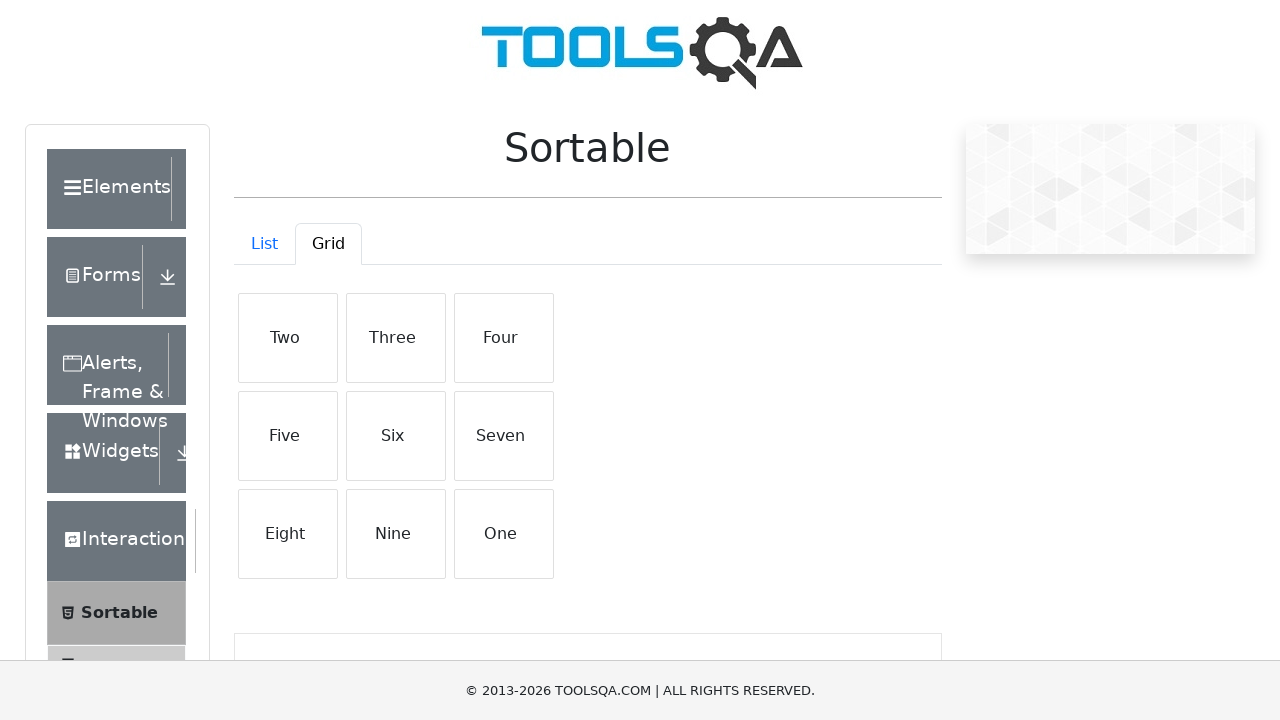

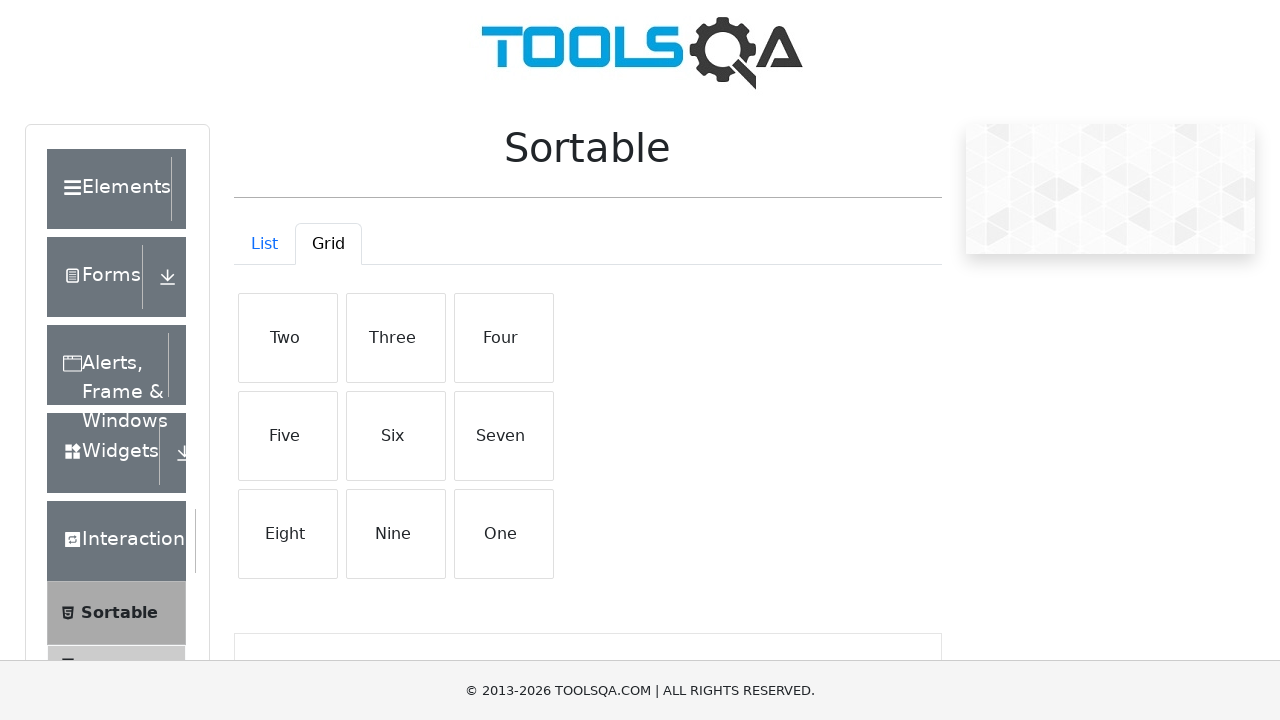